Navigates to a student detail page and sets a specific window size for viewing the content

Starting URL: https://blue-utils.me/student-detail/shiroko

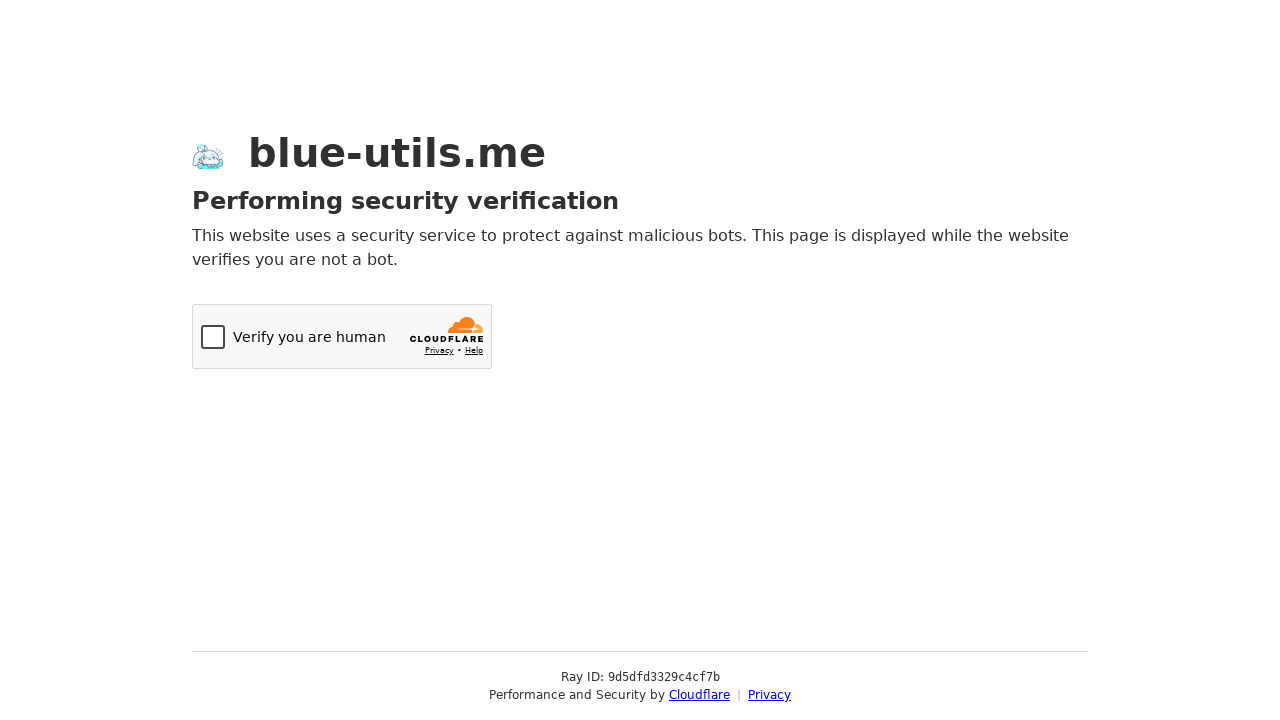

Navigated to student detail page for Shiroko
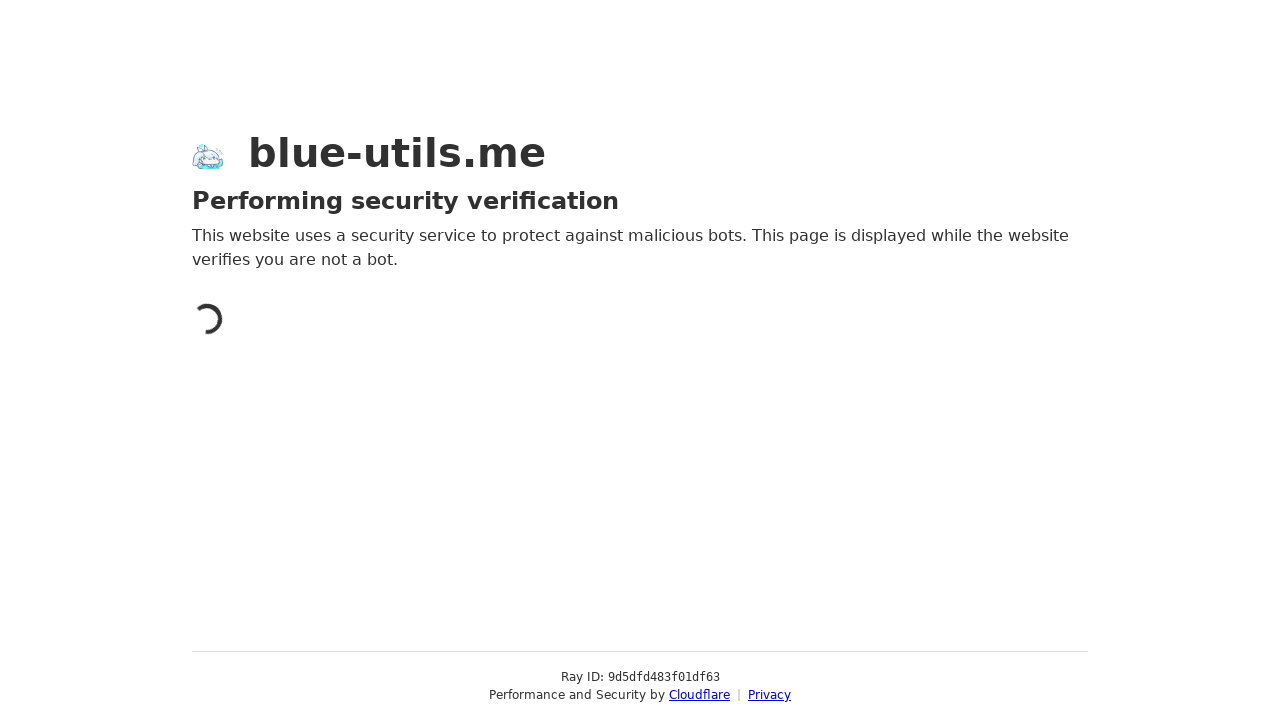

Set viewport size to 1200x7500 for full page view
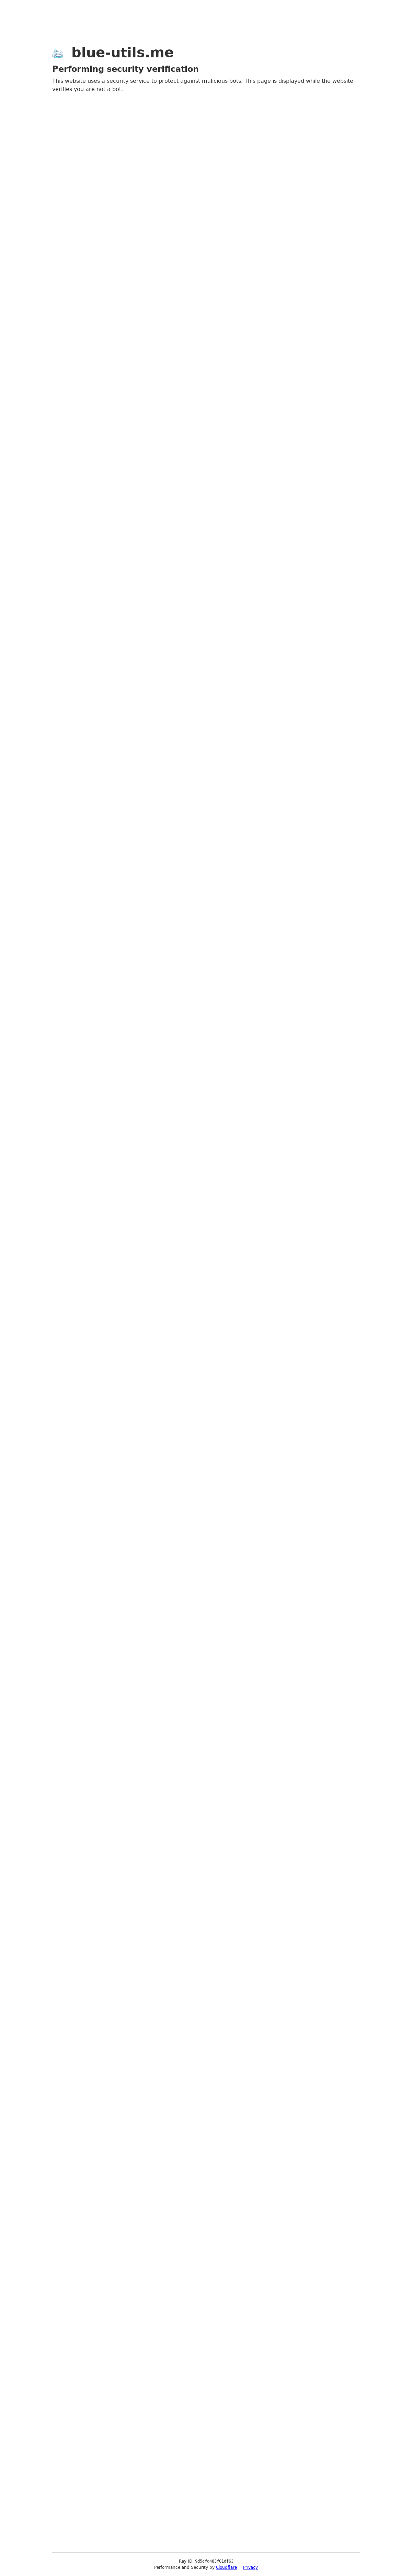

Waited for page content to fully load
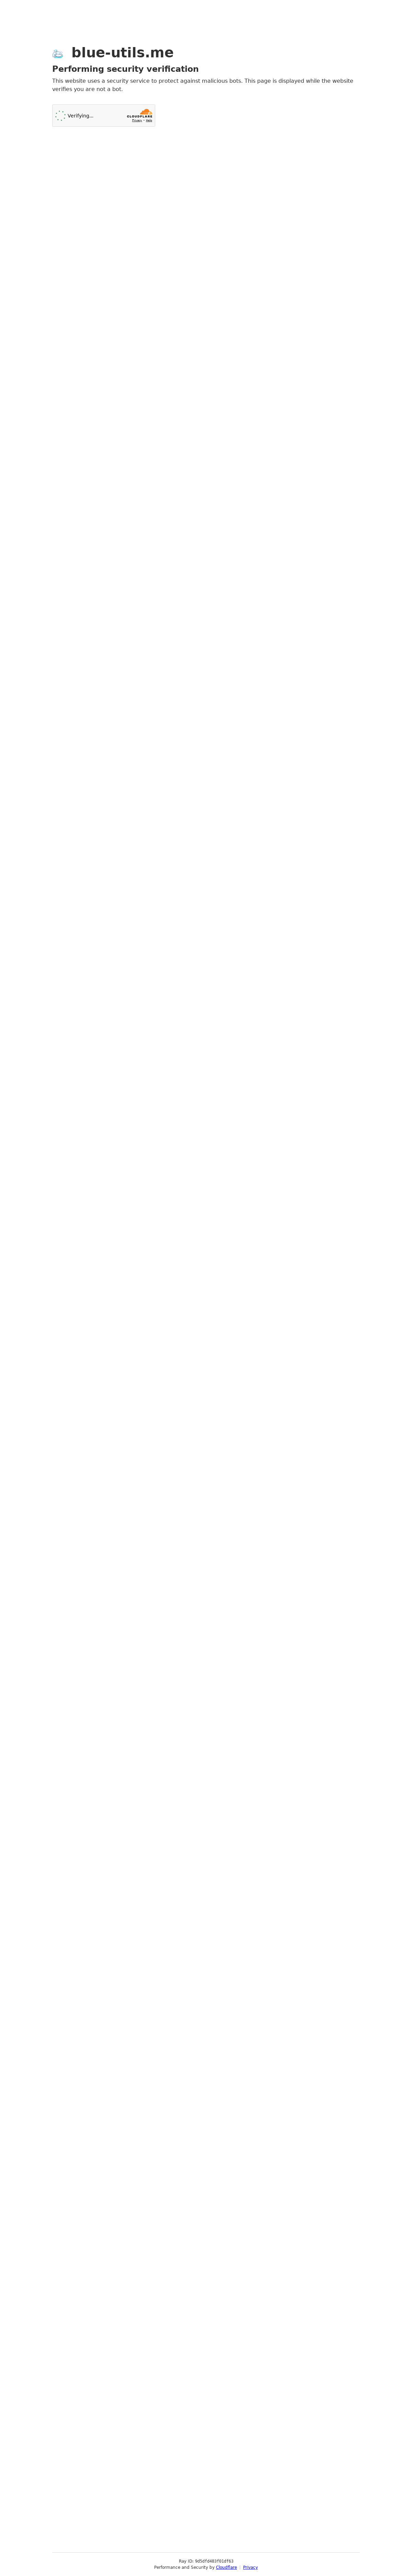

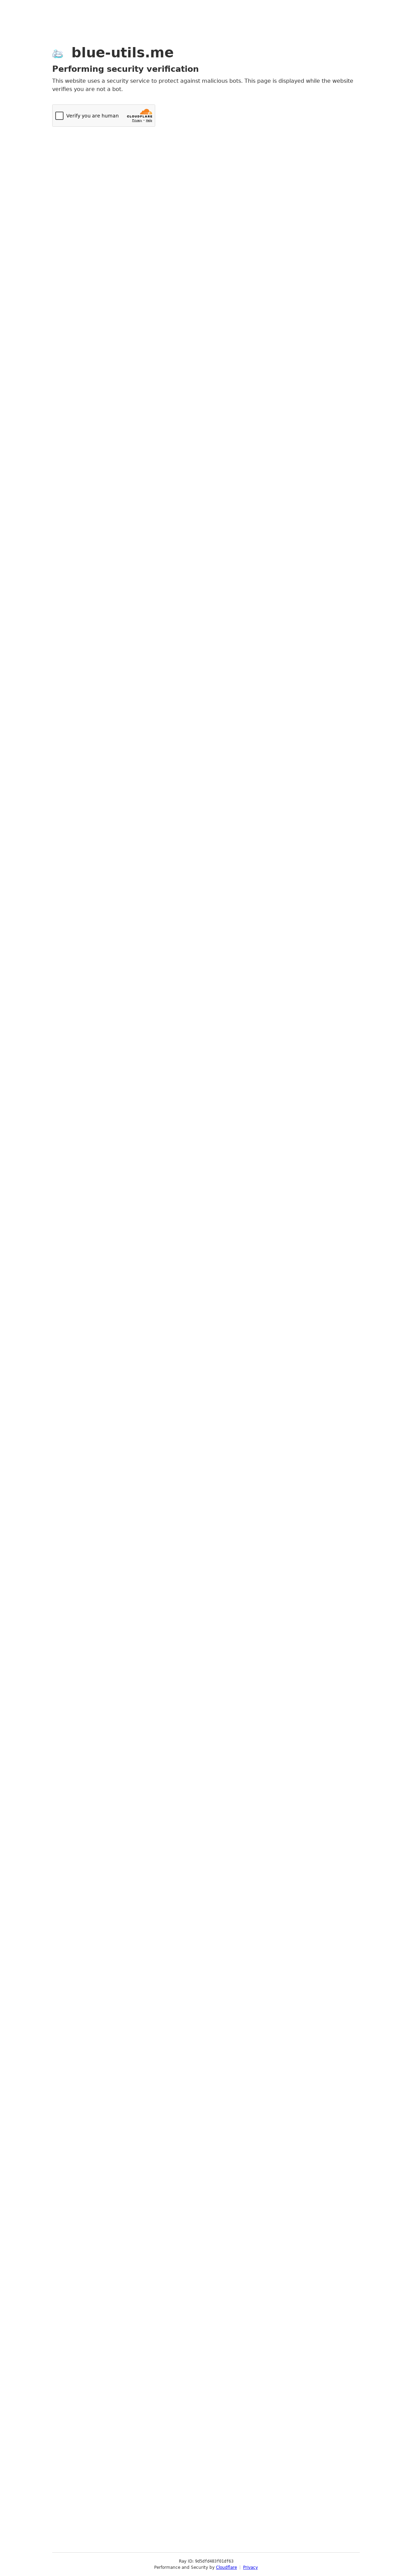